Tests the jQuery UI selectable demo by selecting multiple list items using Ctrl+click to simulate multi-selection behavior

Starting URL: http://jqueryui.com/selectable/

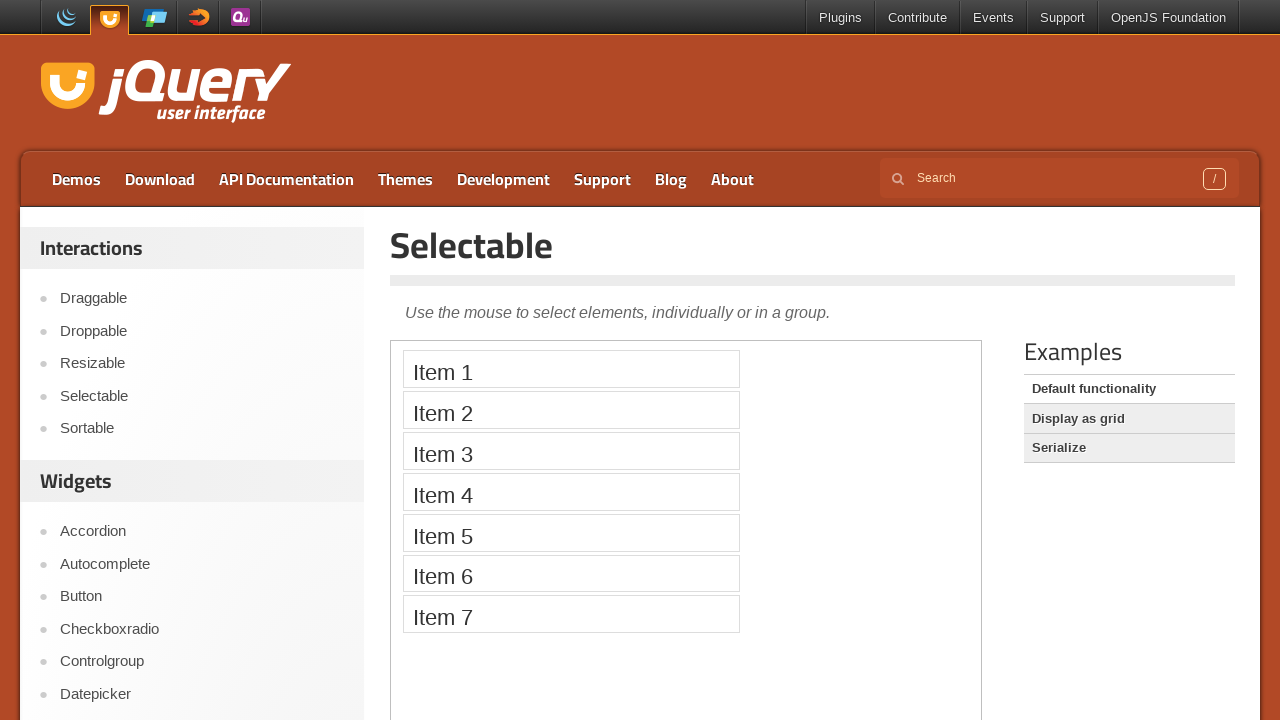

Located the demo iframe
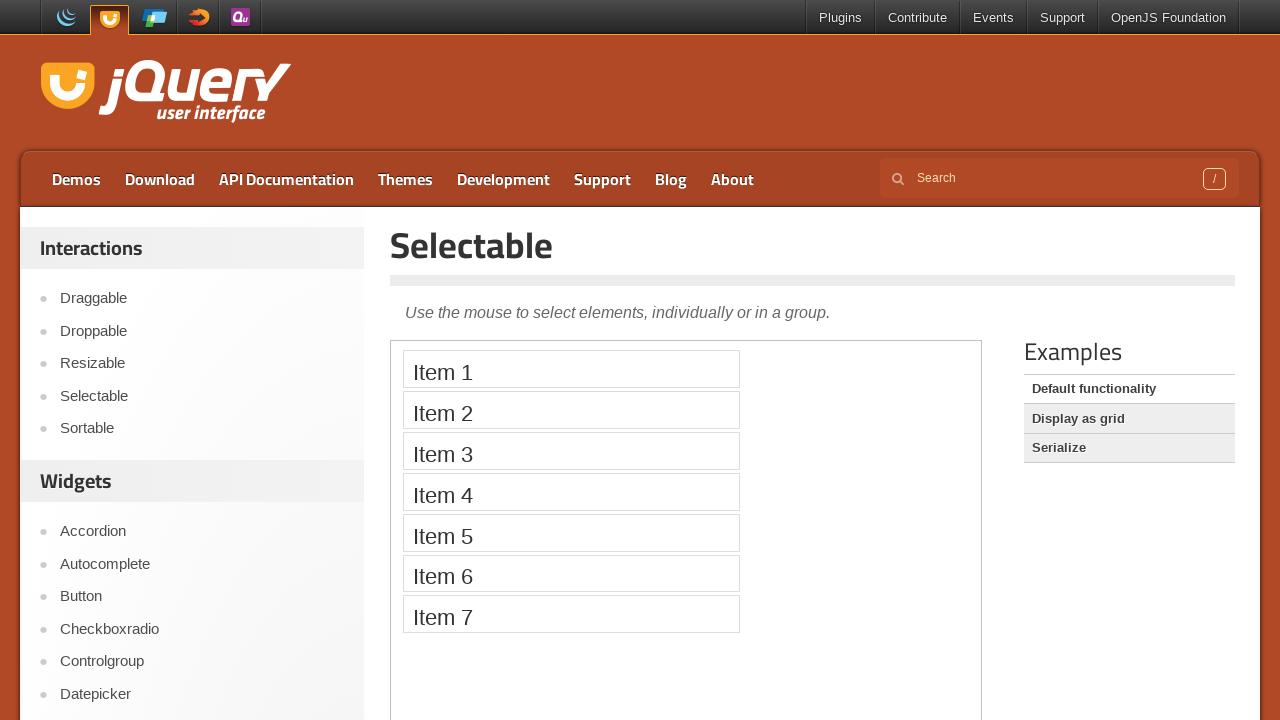

Ctrl+clicked Item 1 in the selectable list at (571, 369) on .demo-frame >> internal:control=enter-frame >> xpath=//ol[@id='selectable']/li[1
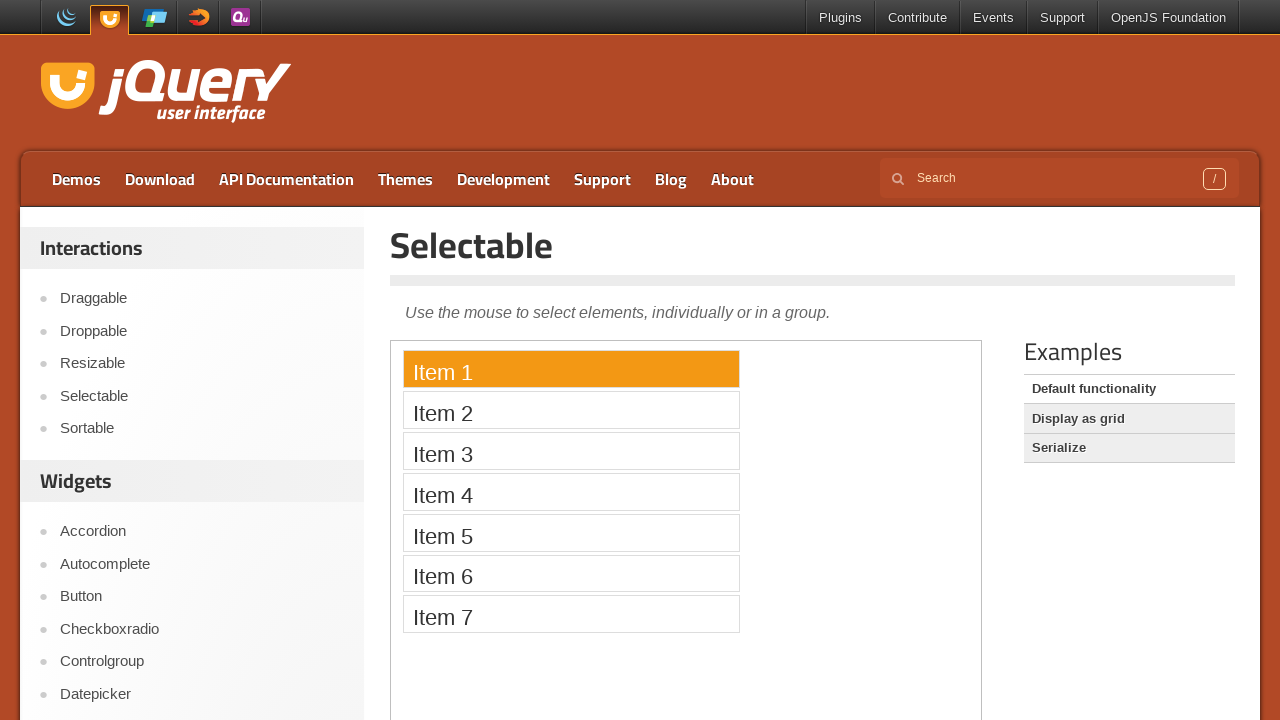

Ctrl+clicked Item 3 in the selectable list at (571, 451) on .demo-frame >> internal:control=enter-frame >> xpath=//ol[@id='selectable']/li[3
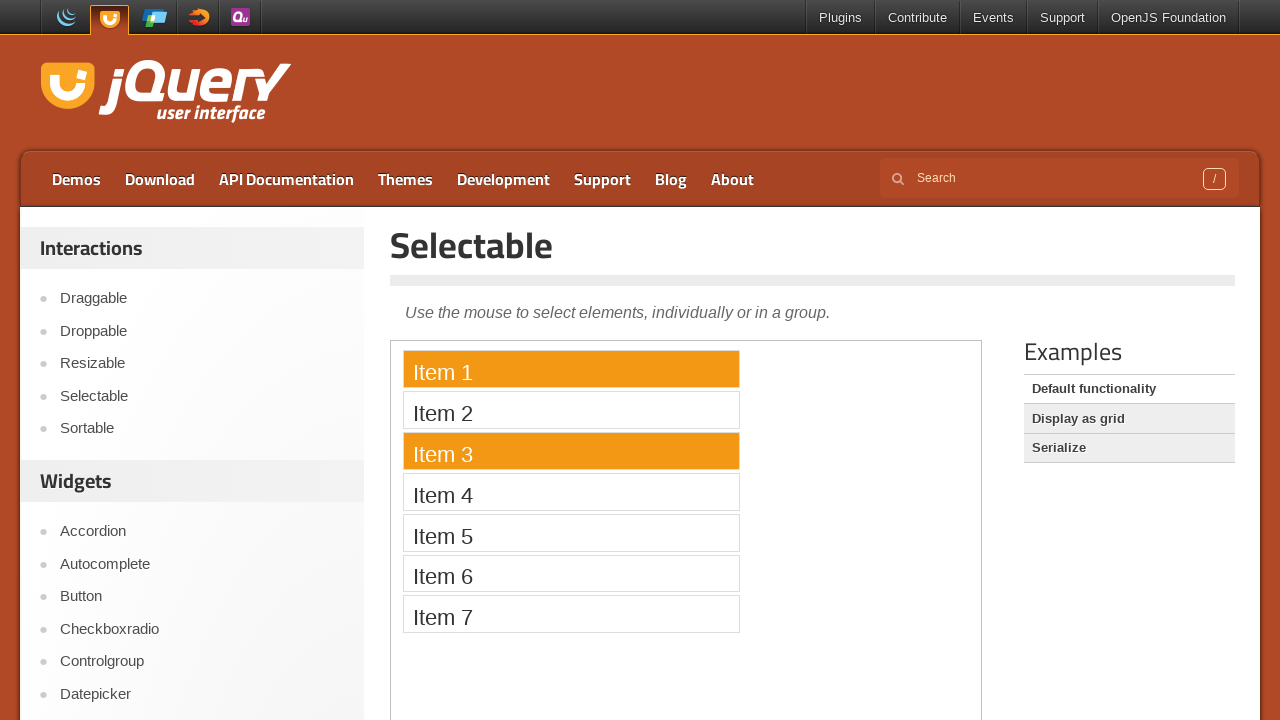

Ctrl+clicked Item 5 in the selectable list at (571, 532) on .demo-frame >> internal:control=enter-frame >> xpath=//ol[@id='selectable']/li[5
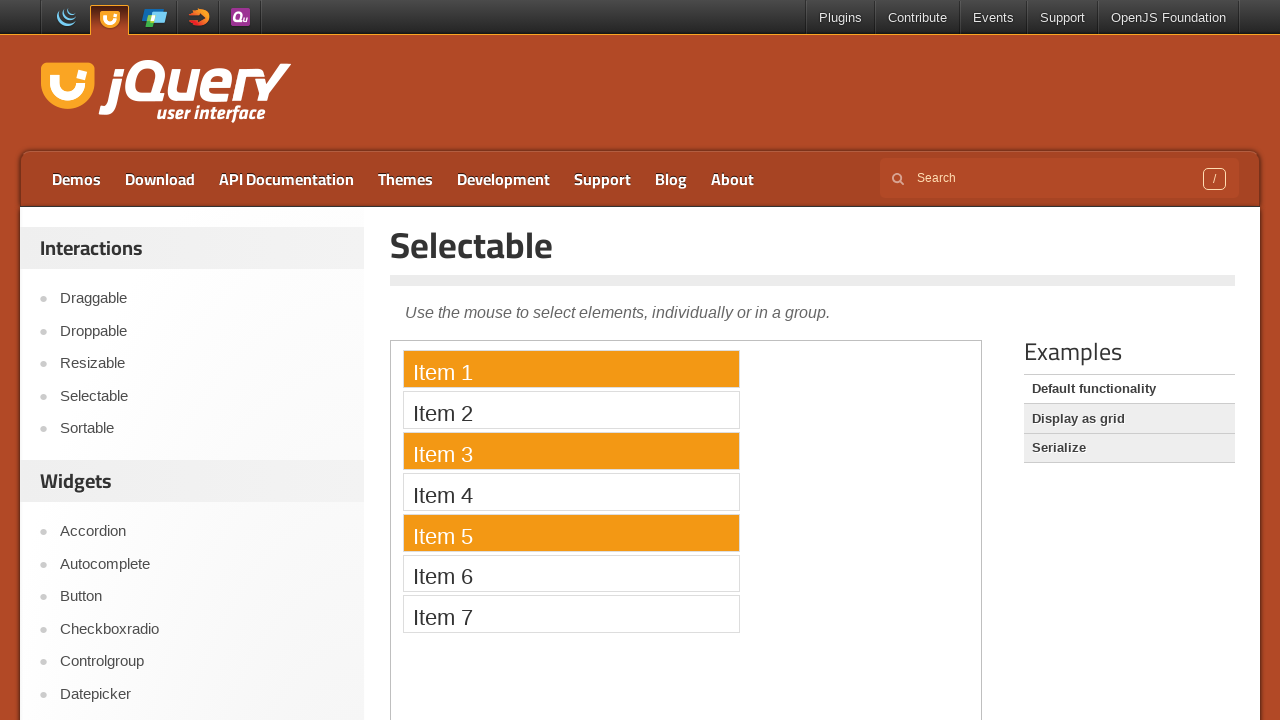

Ctrl+clicked Item 7 in the selectable list at (571, 614) on .demo-frame >> internal:control=enter-frame >> xpath=//ol[@id='selectable']/li[7
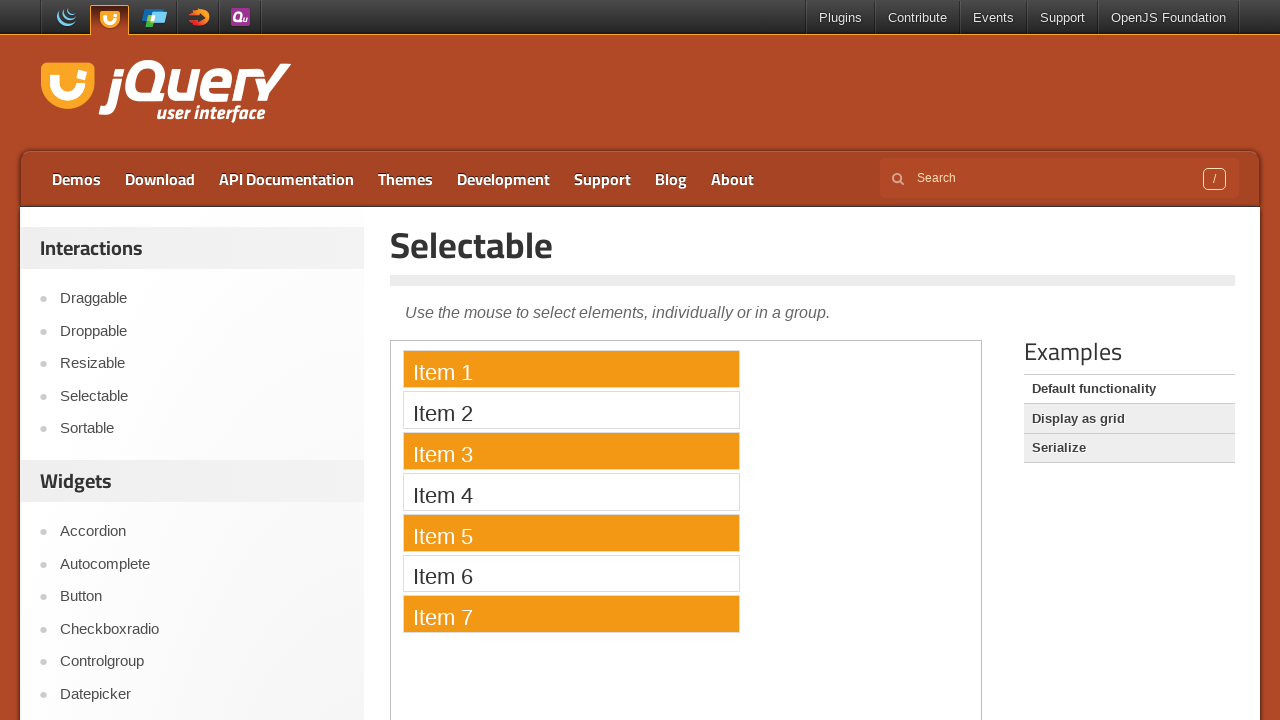

Verified Item 1 is visible, confirming multi-selection completed
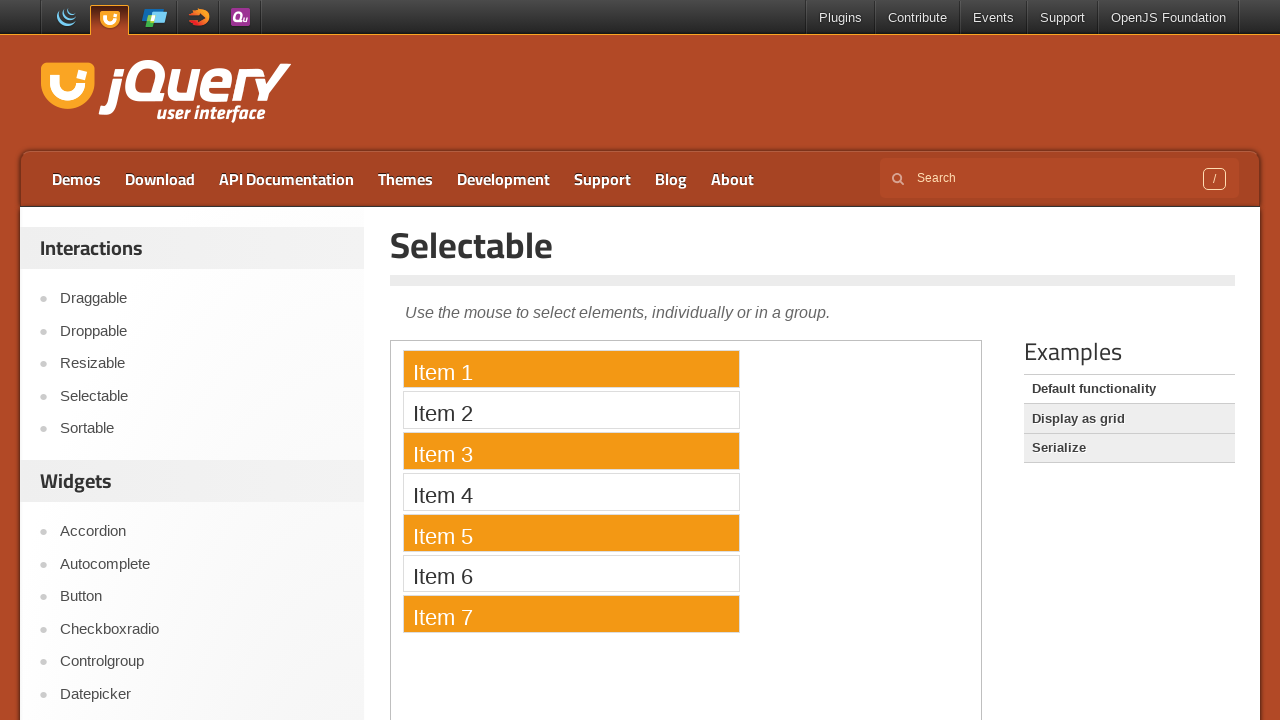

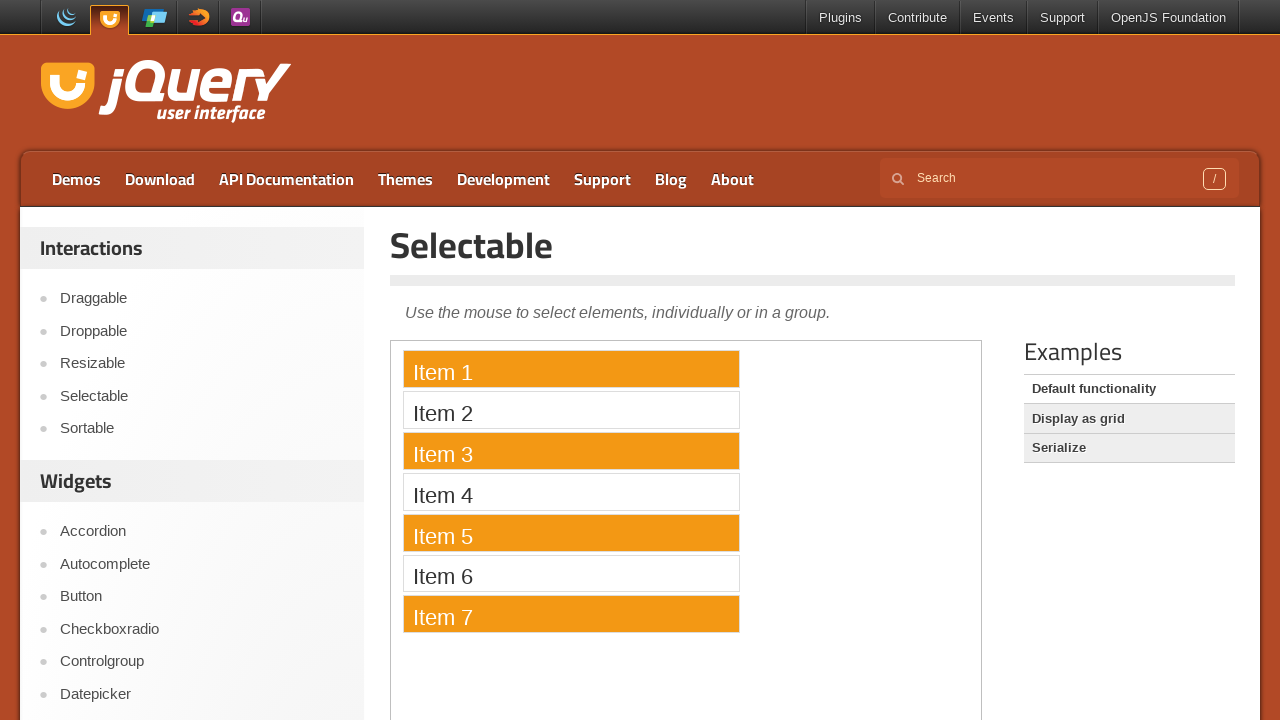